Tests APSRTC bus booking flow by selecting source and destination cities, choosing a departure date, and checking availability

Starting URL: https://www.apsrtconline.in/oprs-web/guest/home.do?h=1

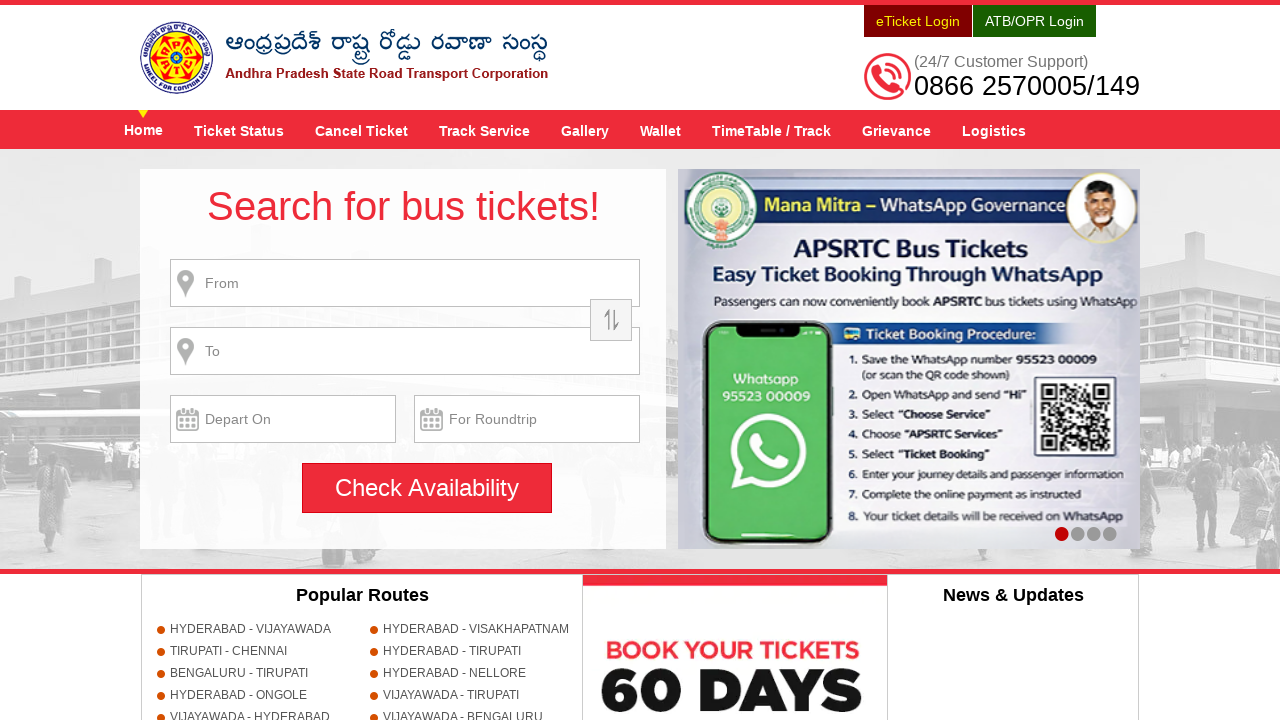

Filled source city field with 'Hyderabad' on input#fromPlaceName
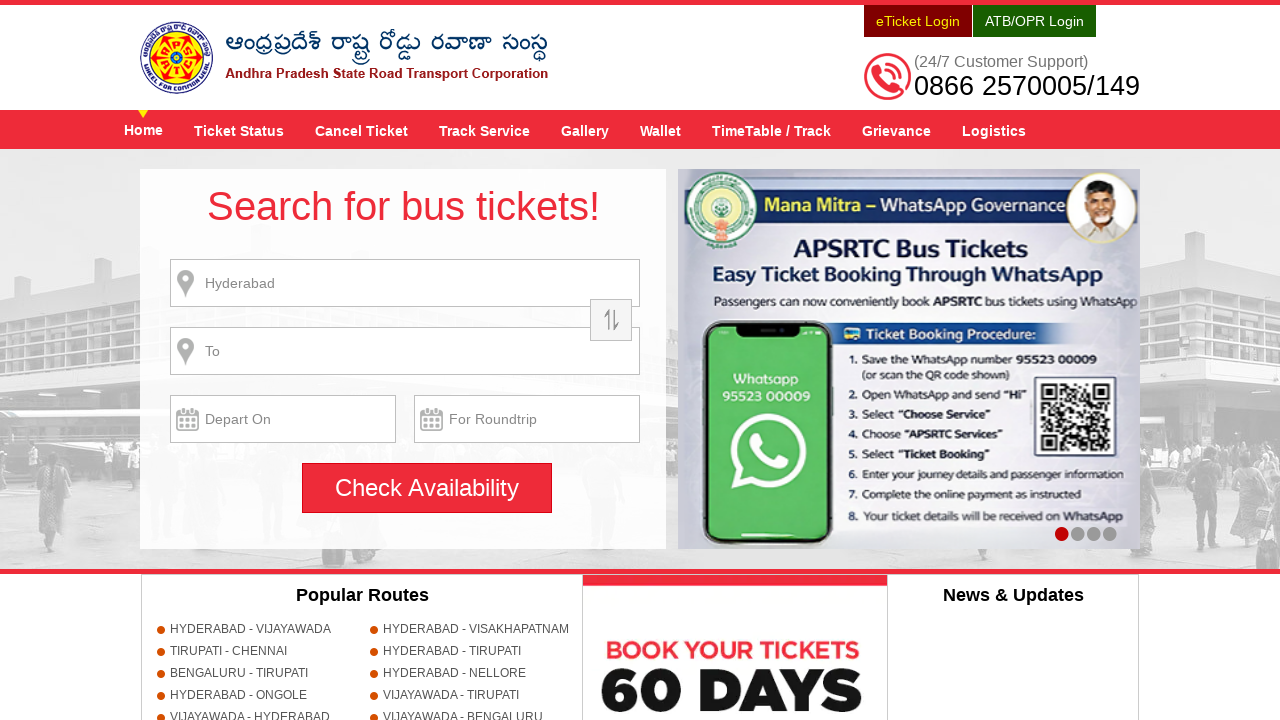

Hyderabad dropdown option appeared
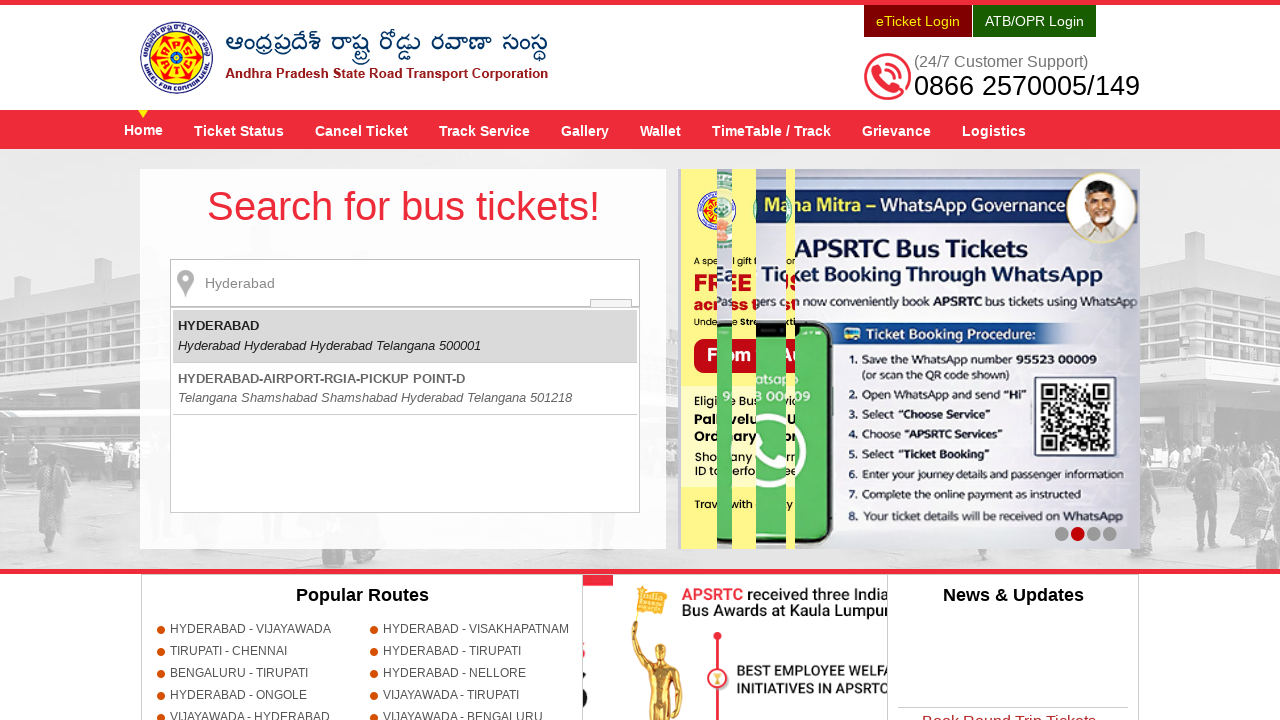

Selected Hyderabad from dropdown at (405, 336) on li.HYDERABAD.ui-menu-item
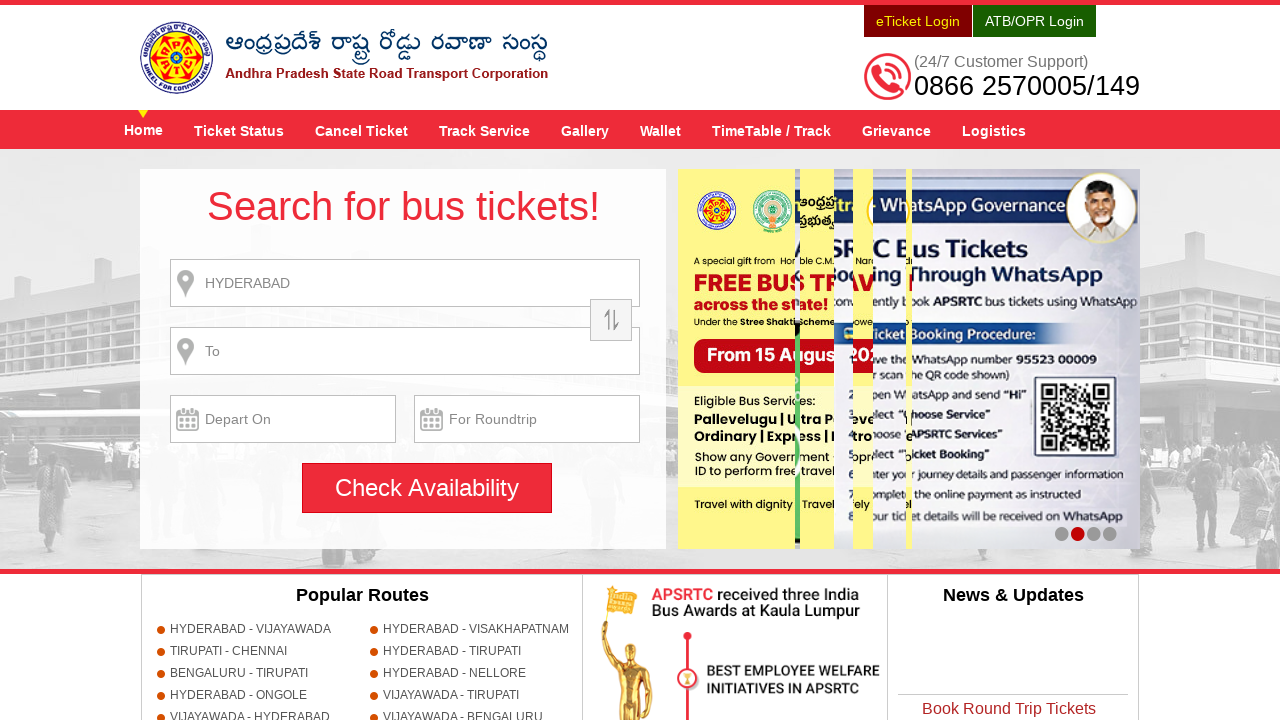

Filled destination city field with 'Khammam' on input#toPlaceName
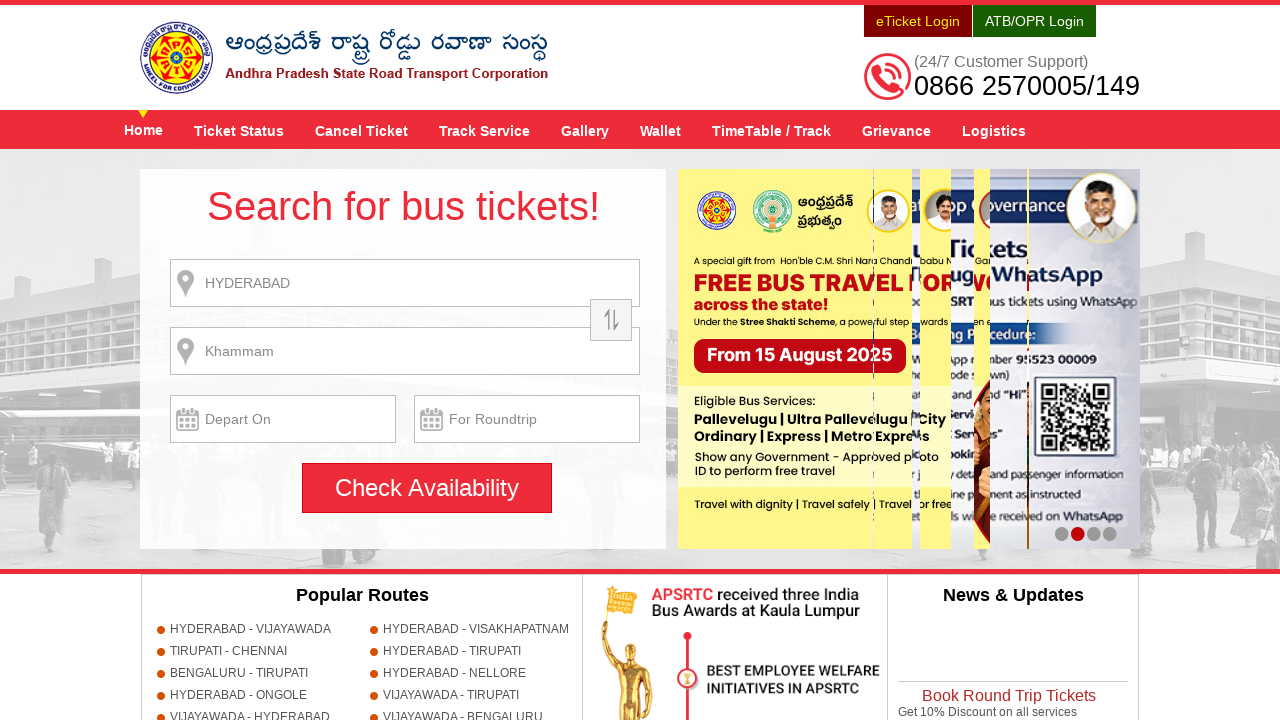

Khammam dropdown option appeared
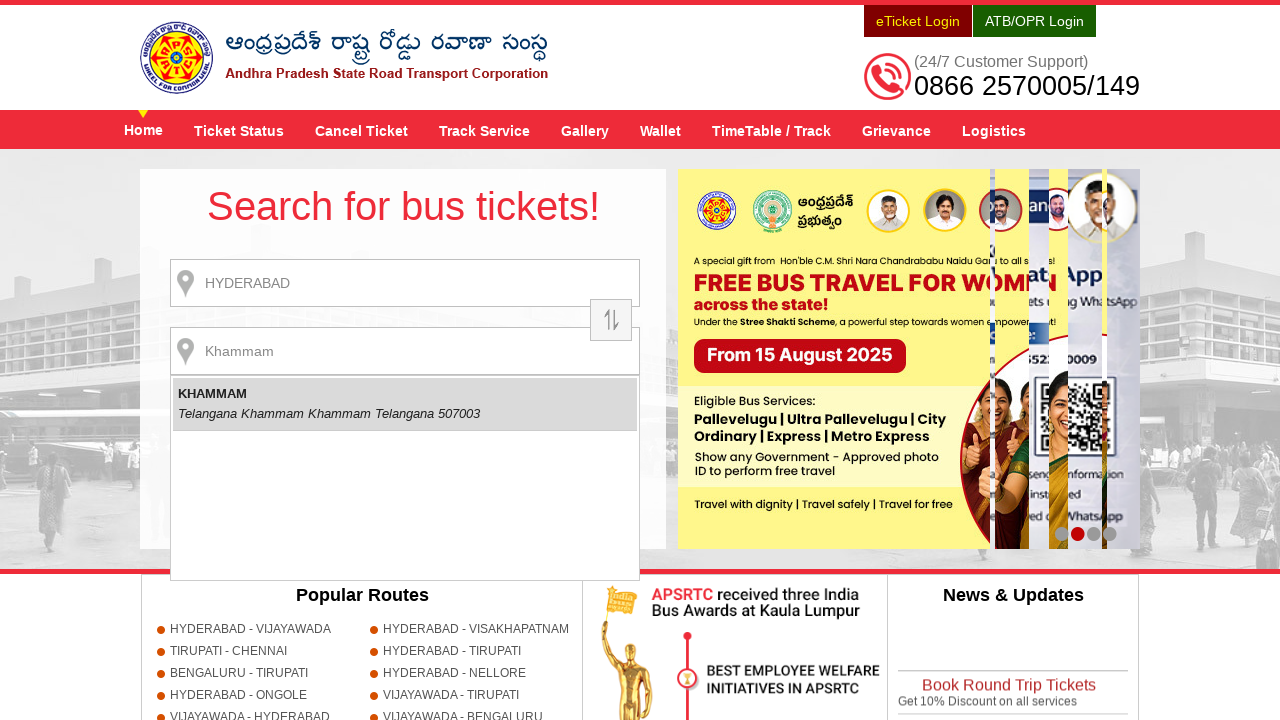

Selected Khammam from dropdown at (405, 404) on li.KHAMMAM.ui-menu-item
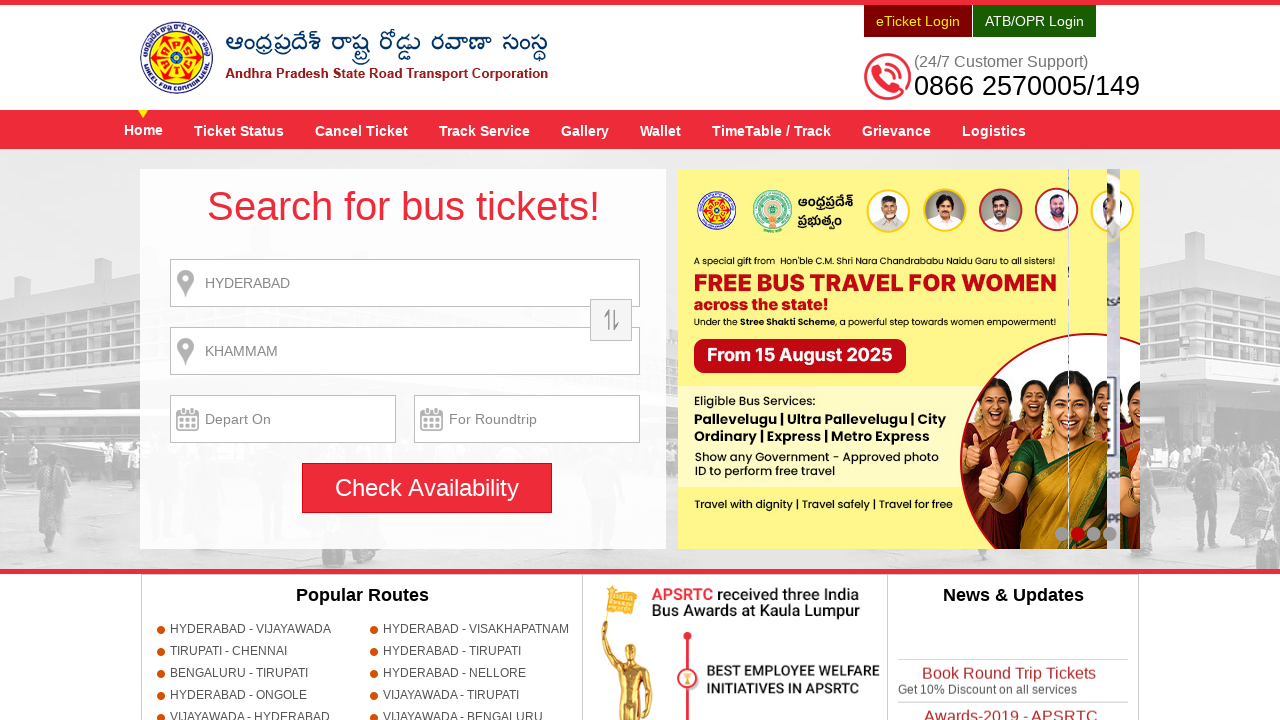

Opened departure date picker at (283, 419) on input#txtJourneyDate
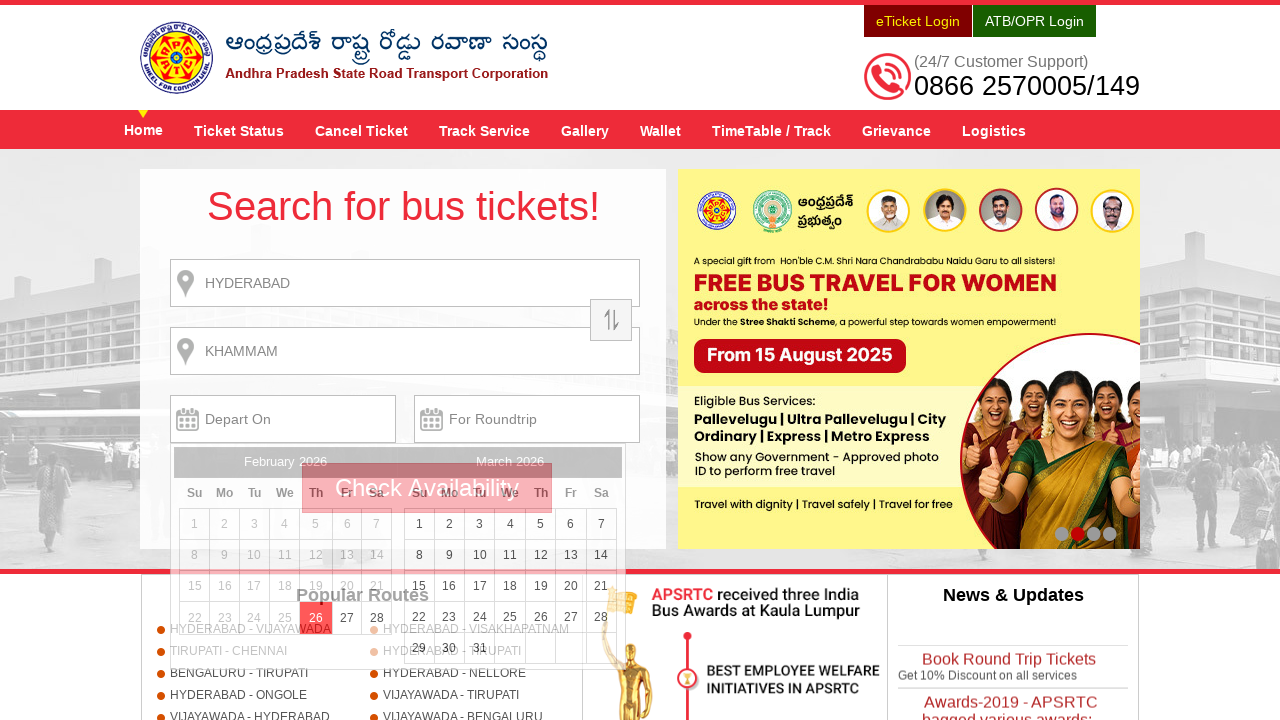

Selected 31st as departure date at (480, 648) on (//a[text()='31'])[1]
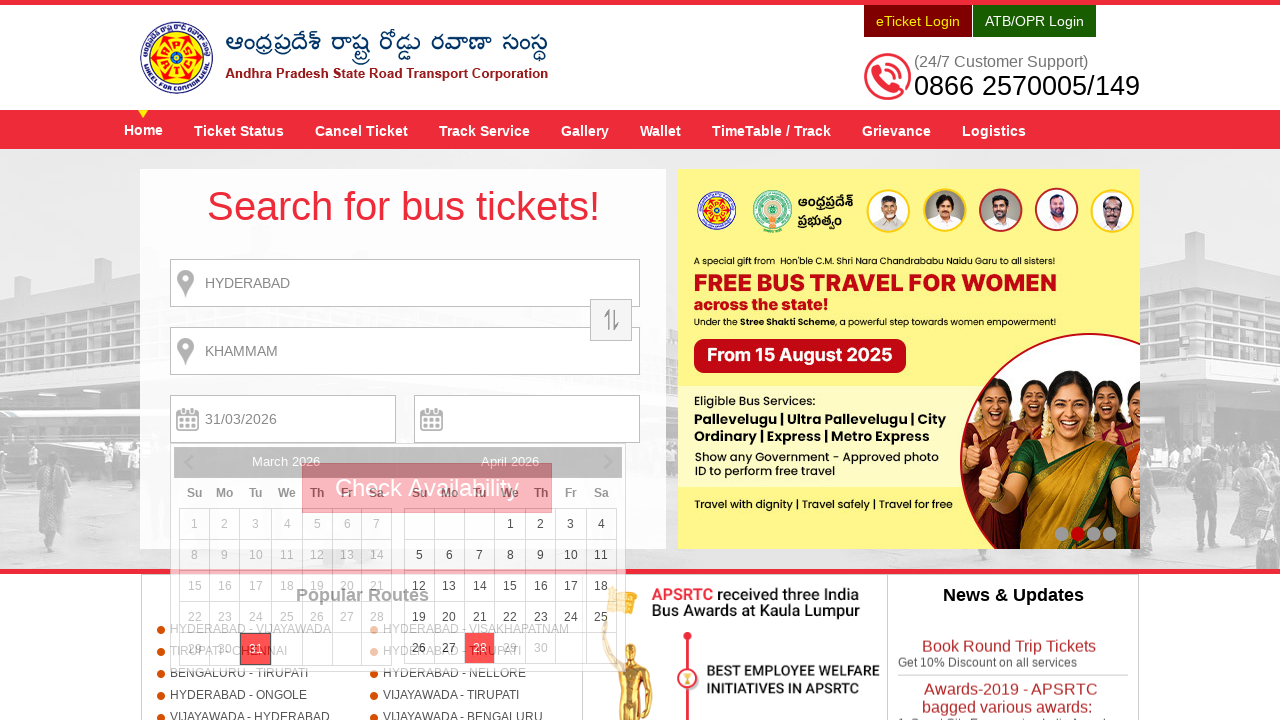

Clicked check availability button to search for buses at (427, 488) on input#searchBtn
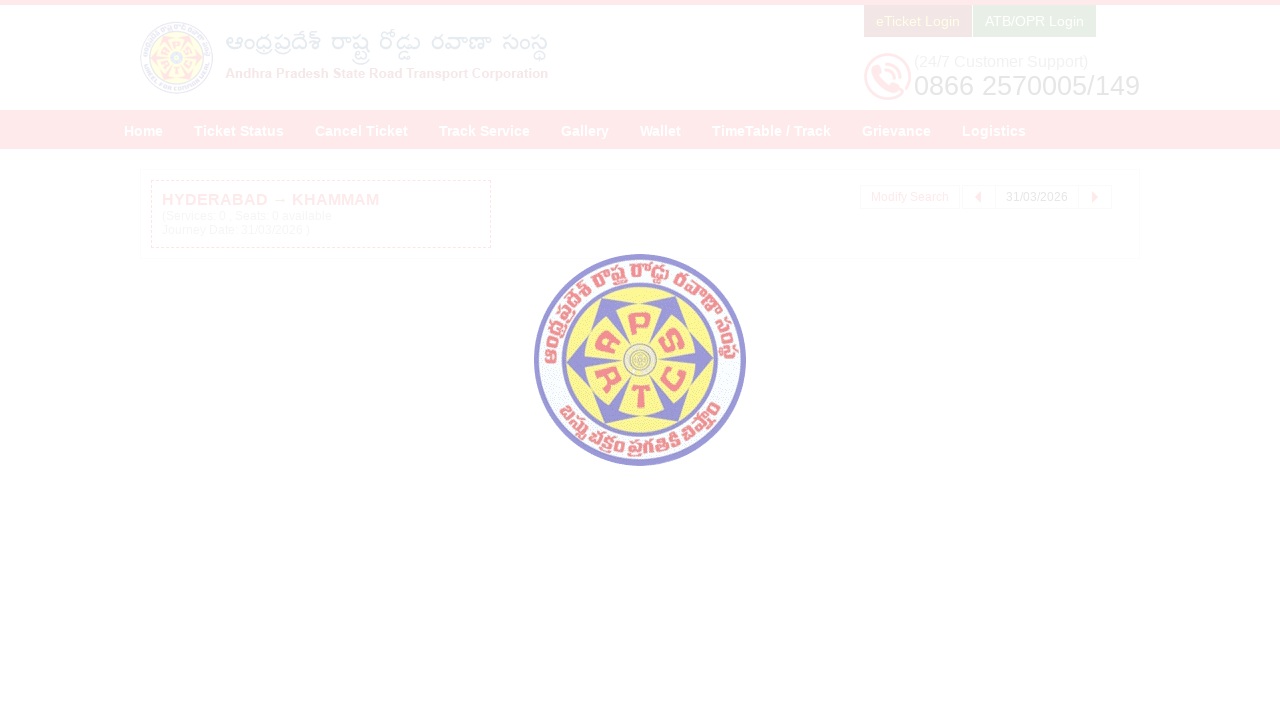

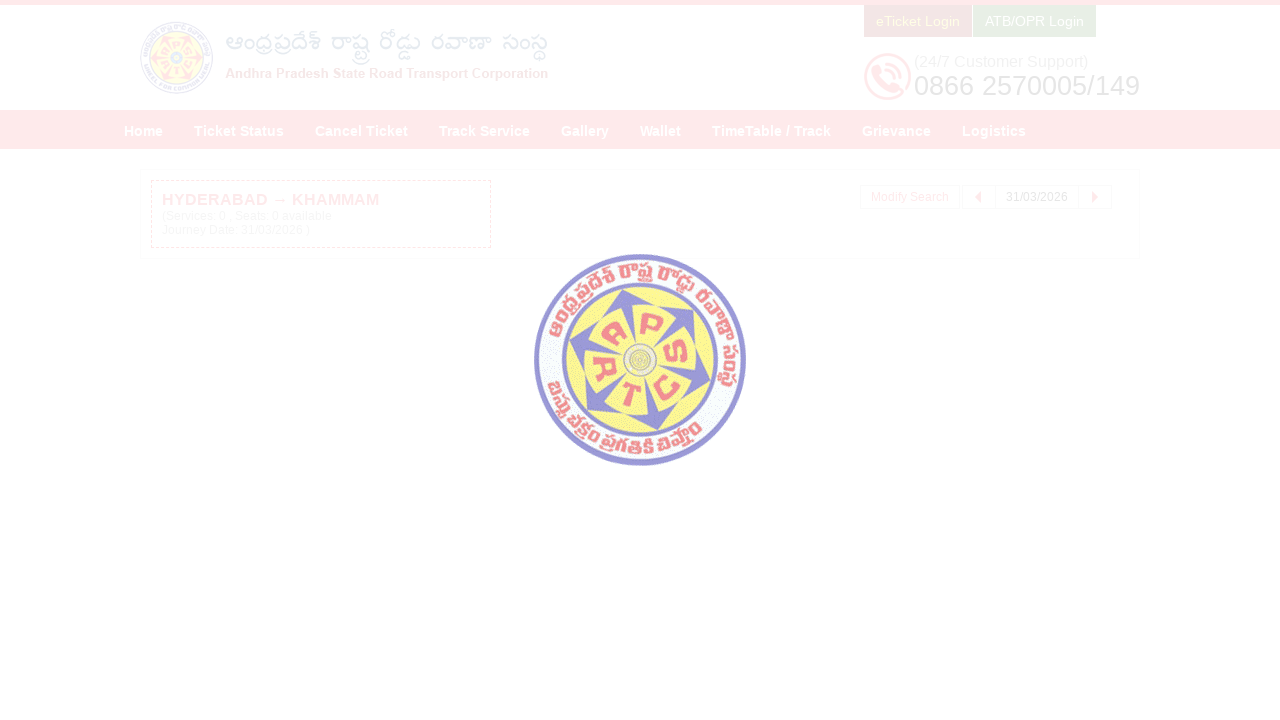